Tests dropdown select functionality by selecting options using different methods (by index, by value, and by visible text)

Starting URL: https://demoqa.com/select-menu

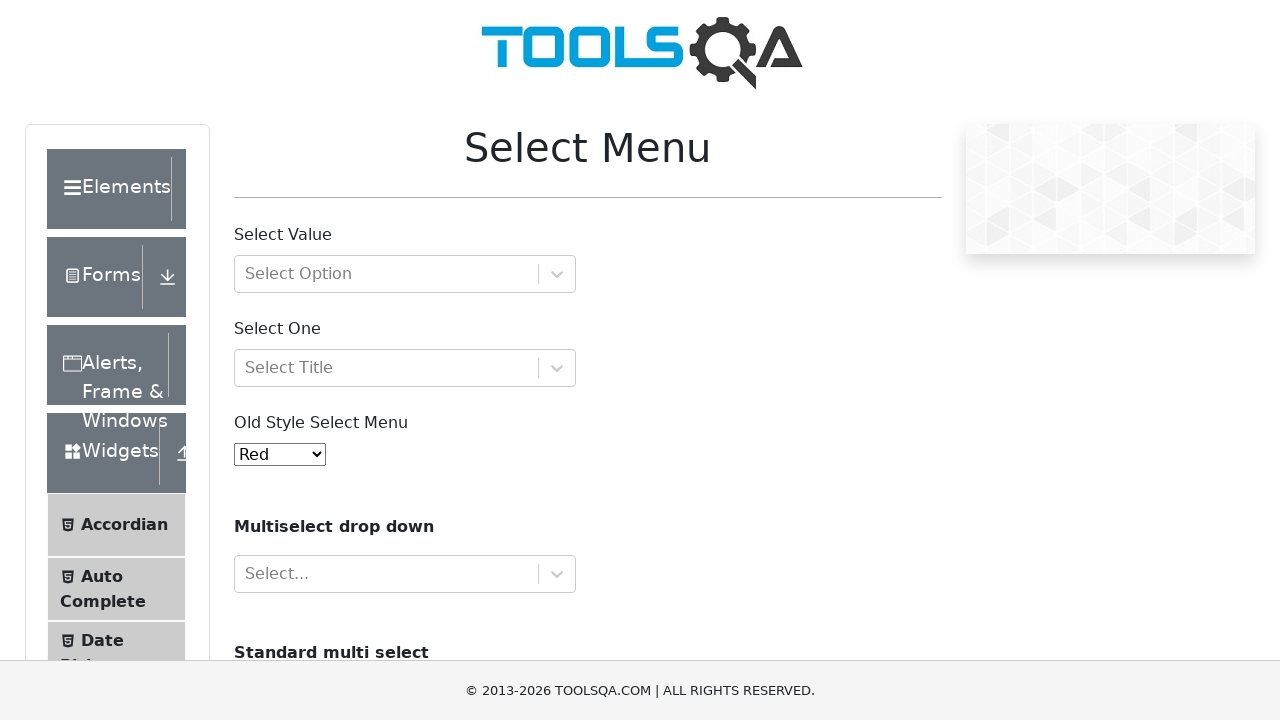

Selected option by index 4 (Purple) from dropdown menu on #oldSelectMenu
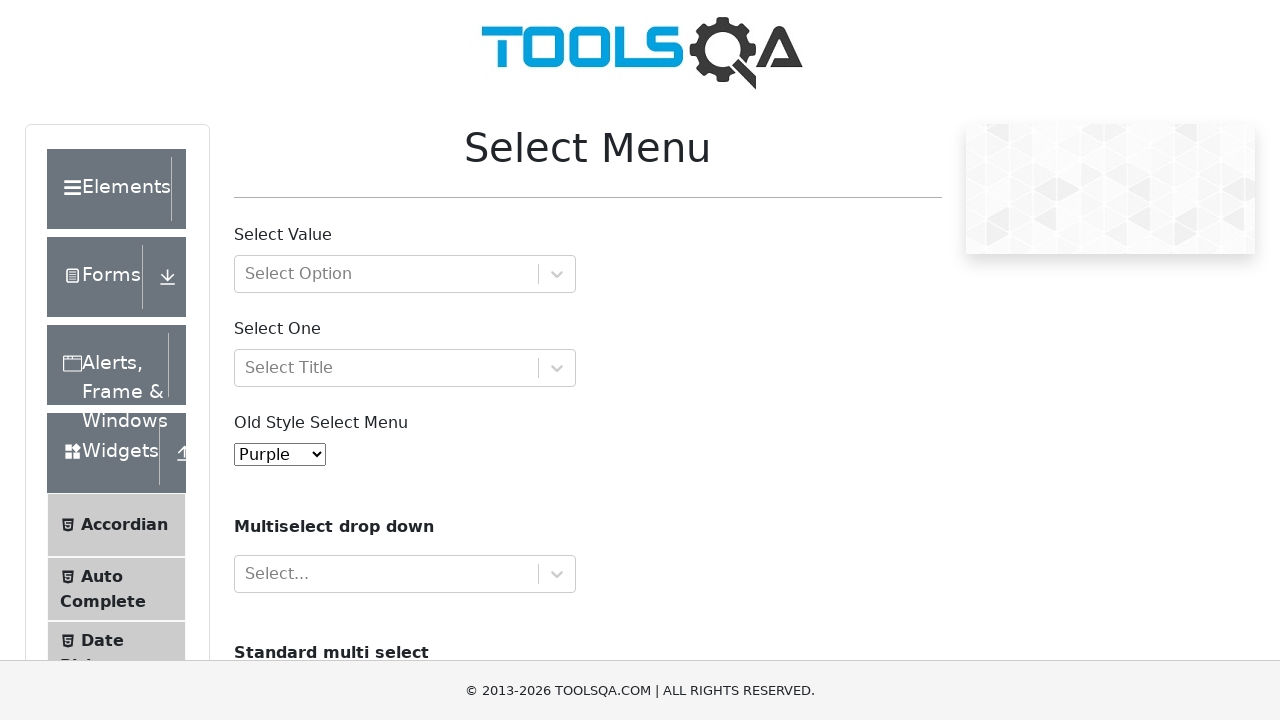

Waited 500ms to observe Purple selection
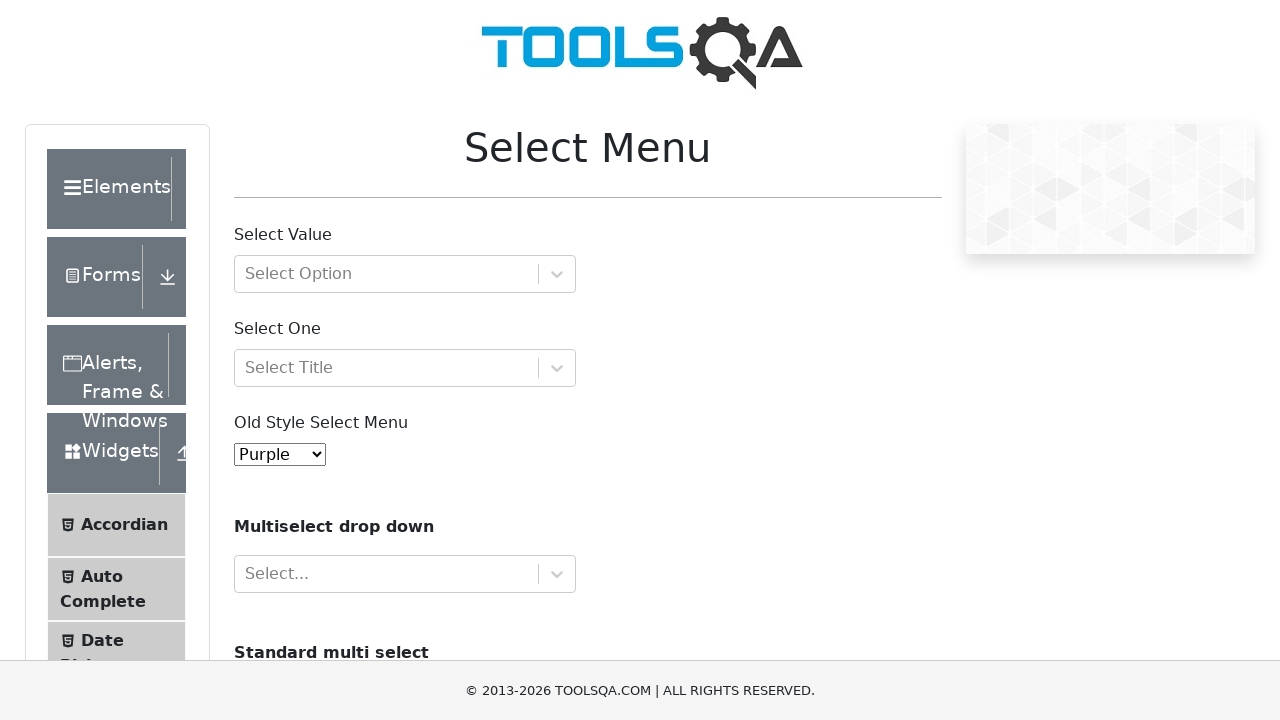

Selected option by value 'red' from dropdown menu on #oldSelectMenu
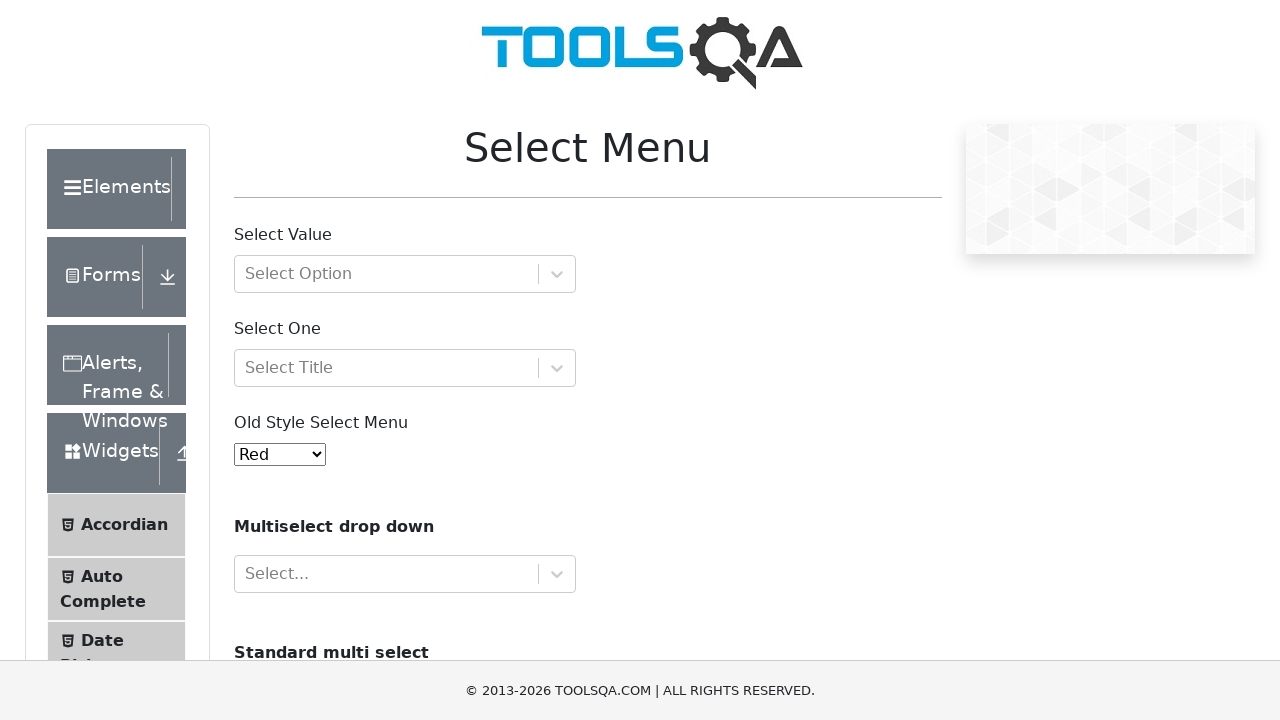

Waited 500ms to observe red selection
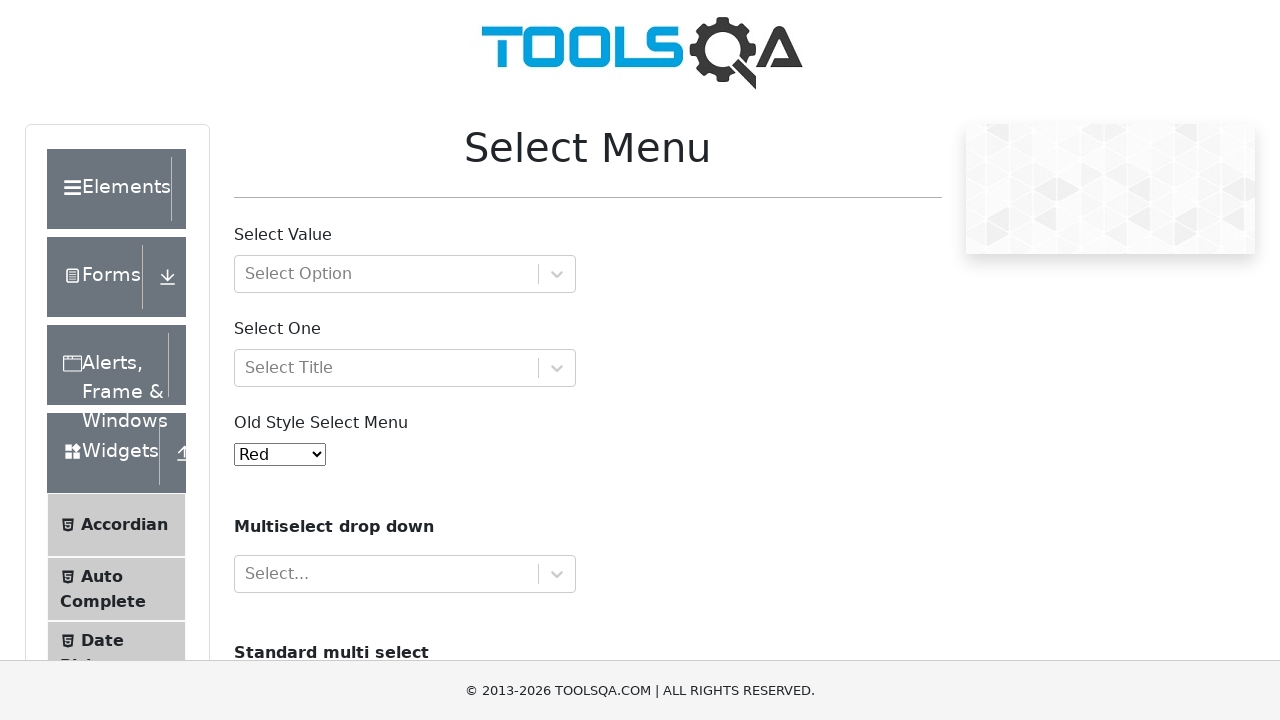

Selected option by visible text 'Magenta' from dropdown menu on #oldSelectMenu
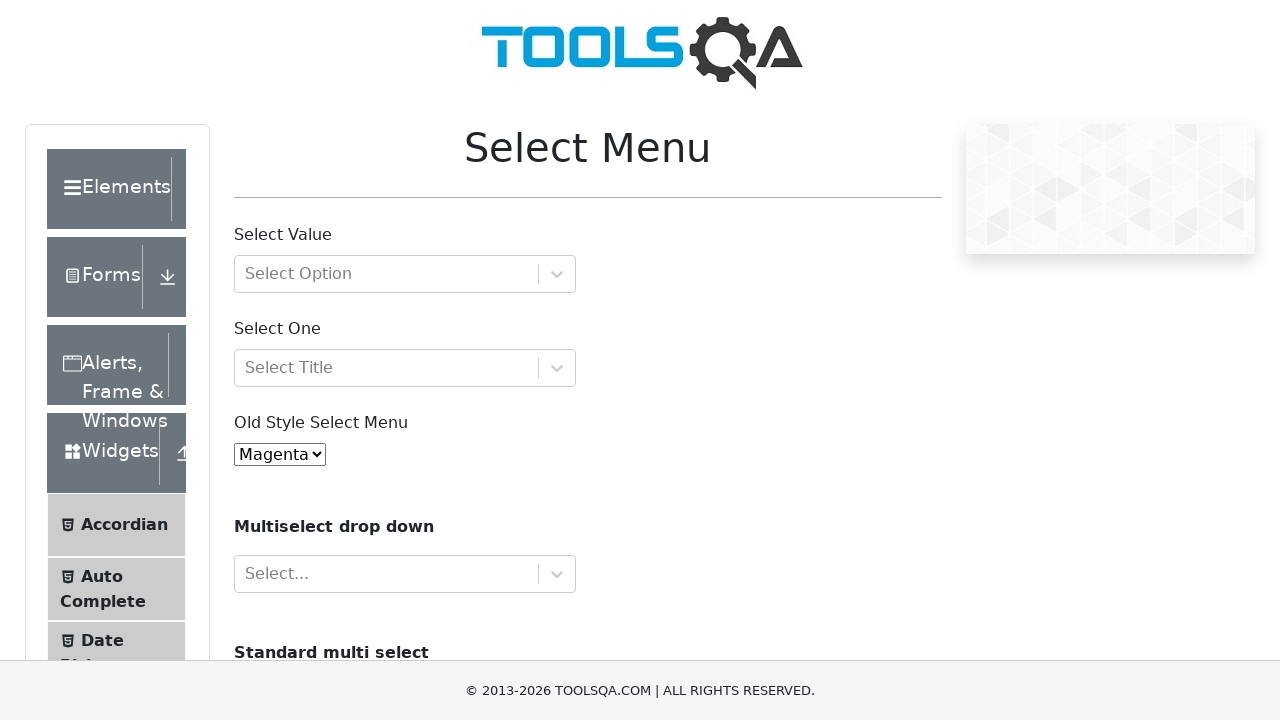

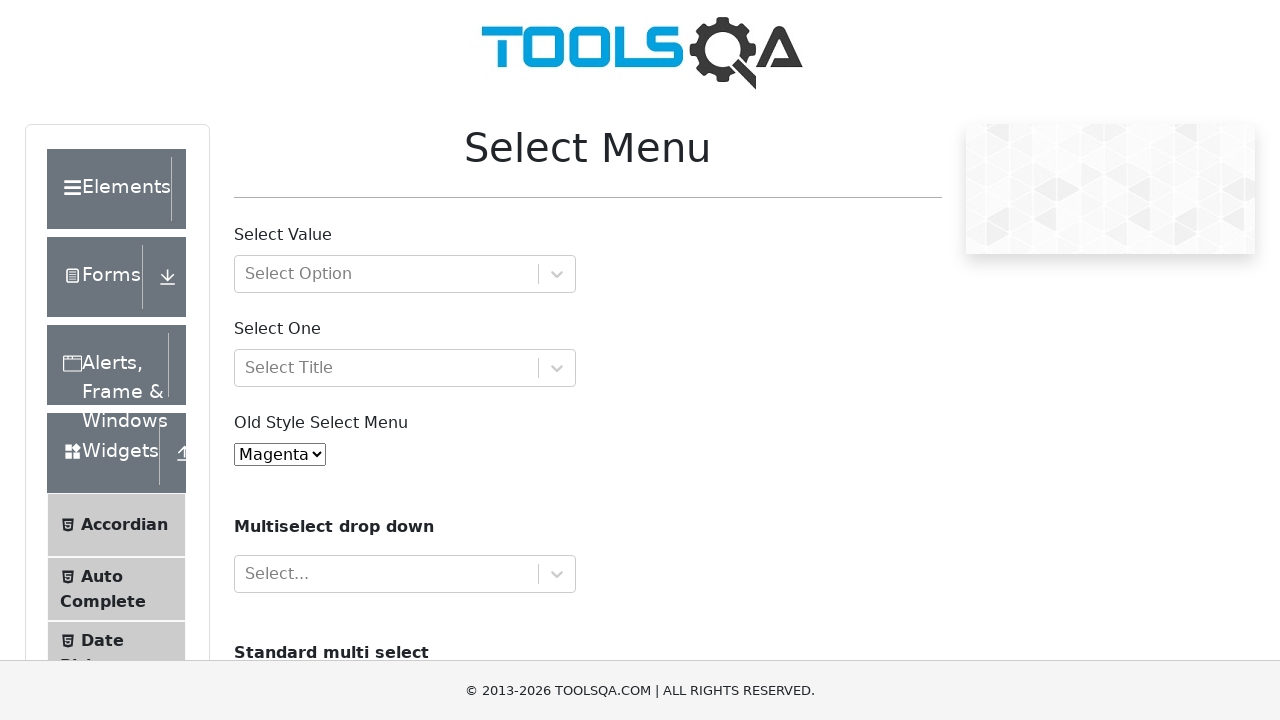